Tests the text-box form on demoqa.com by filling in the username and email fields with sample data

Starting URL: https://demoqa.com/text-box

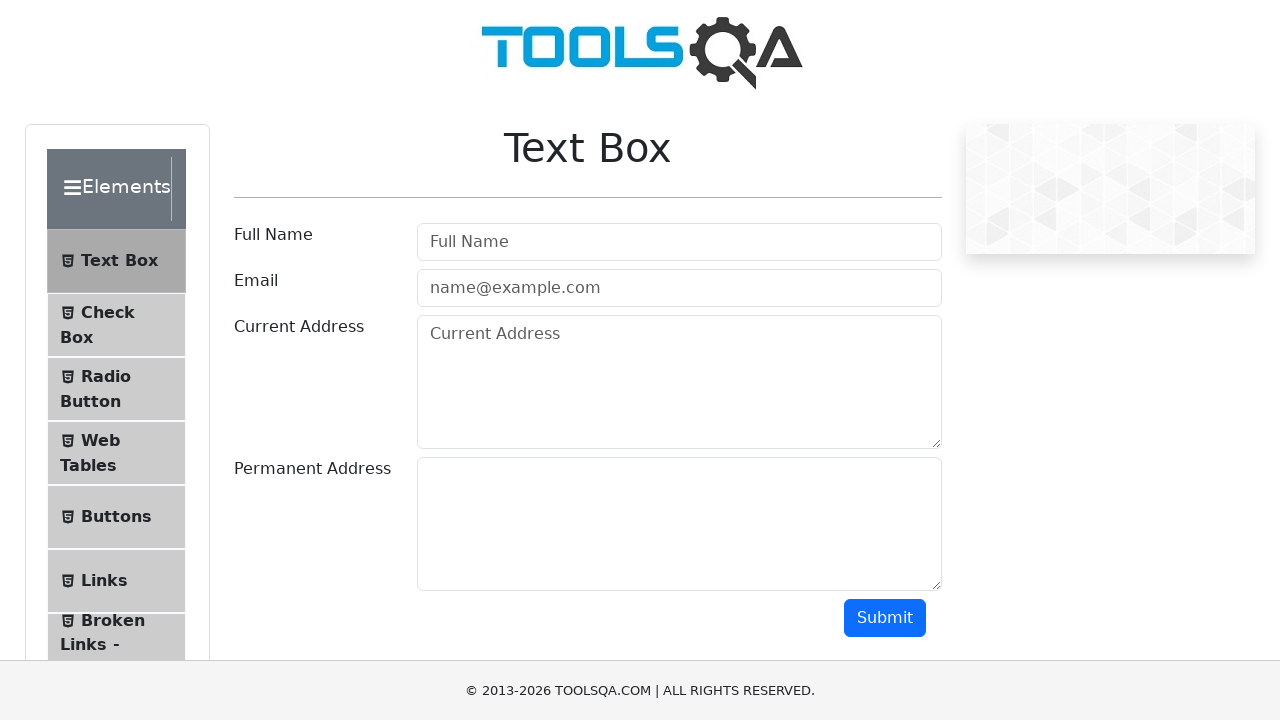

Filled username field with 'srinivas' on #userName
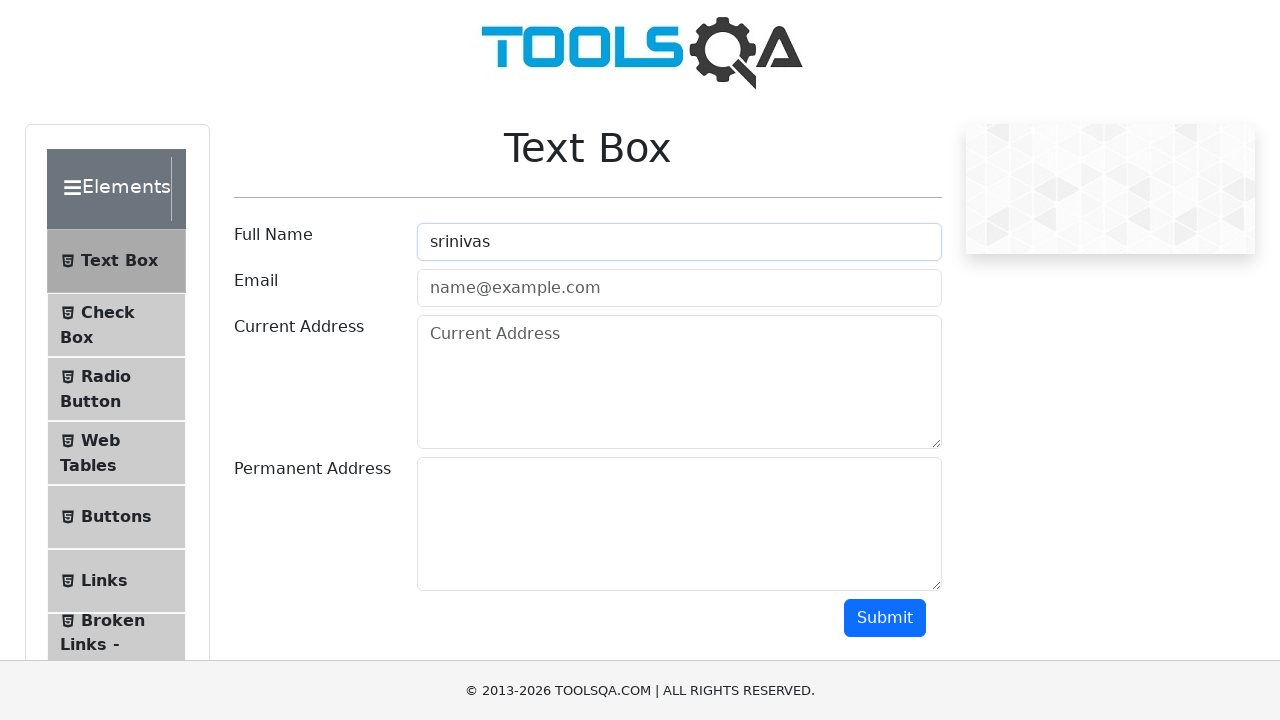

Filled email field with 'smengji@gmail.com' on #userEmail
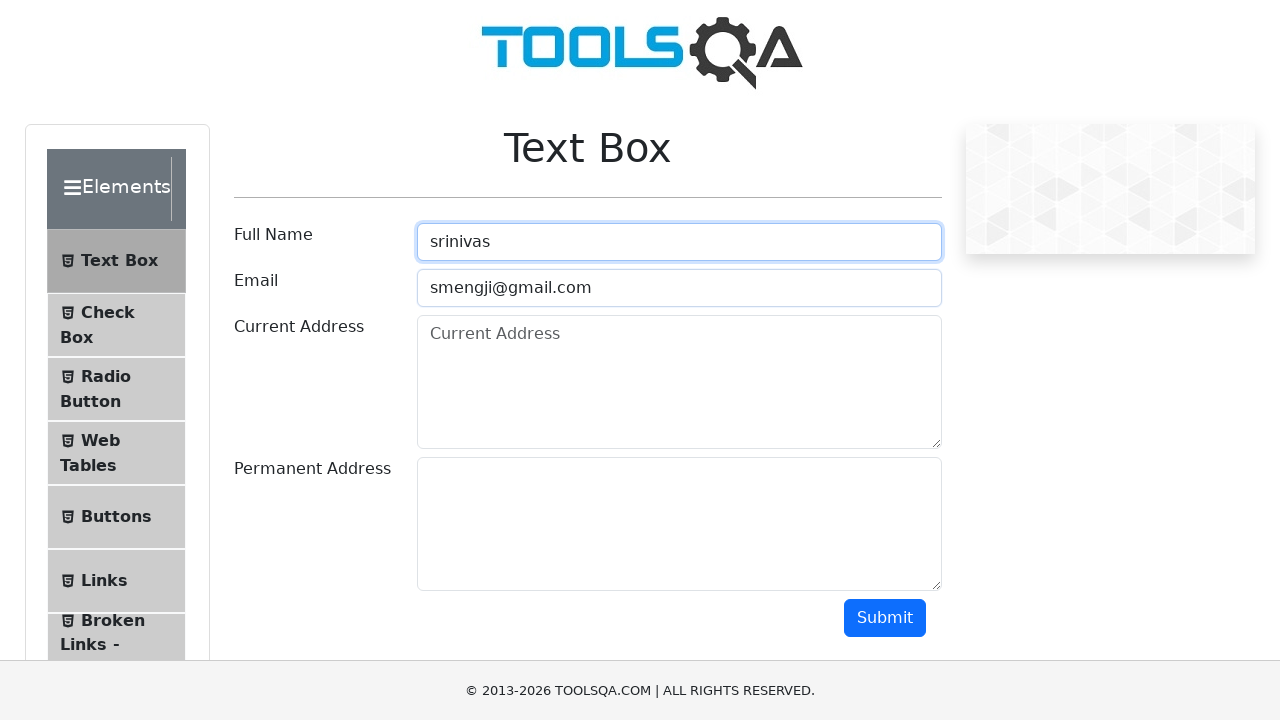

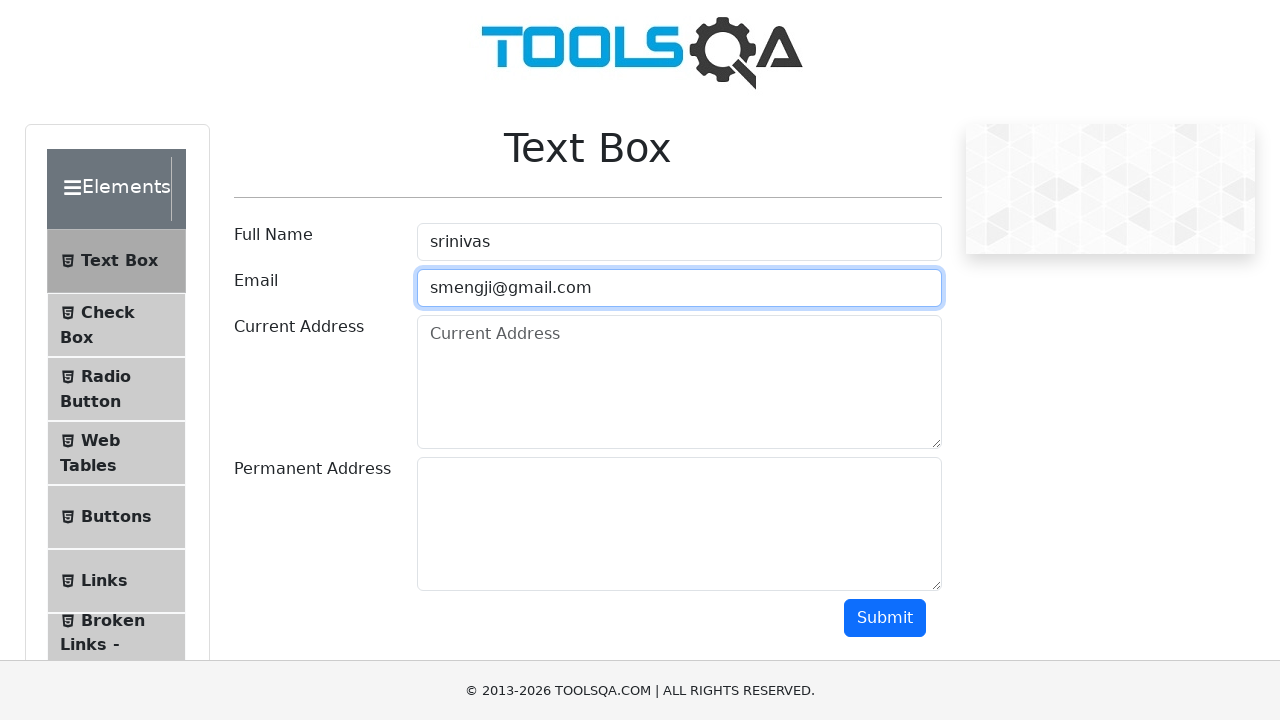